Tests a Zapier-hosted chat application by entering a prompt message, submitting it, and waiting for the bot response to appear.

Starting URL: https://chat-app-f2d296.zapier.app/

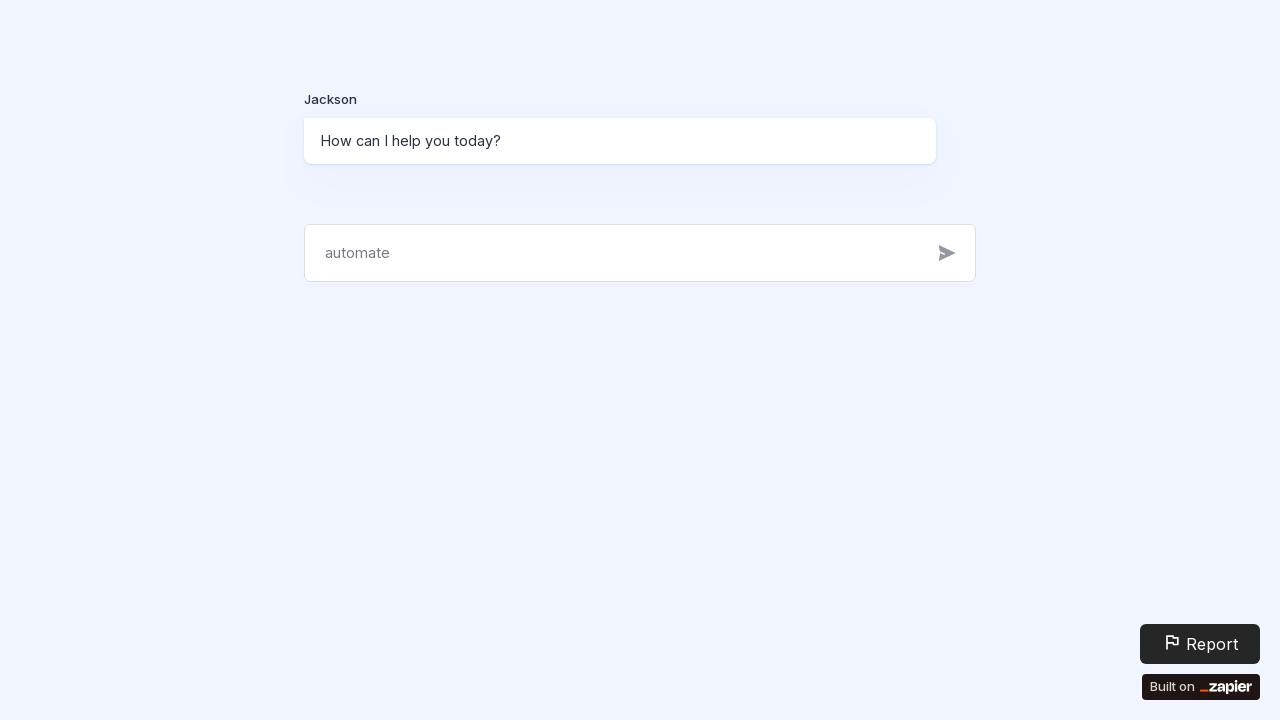

Filled chat input with test prompt 'What is the capital of France?' on internal:attr=[placeholder="automate"i]
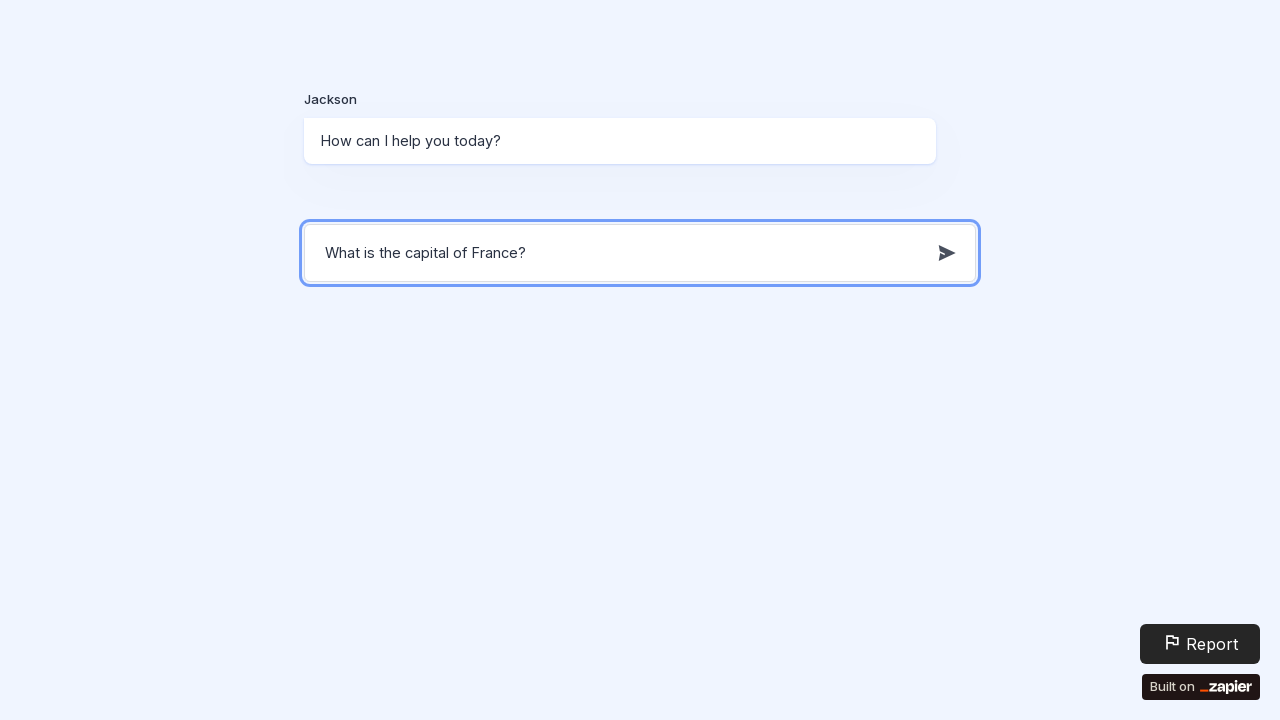

Pressed Enter to submit the prompt
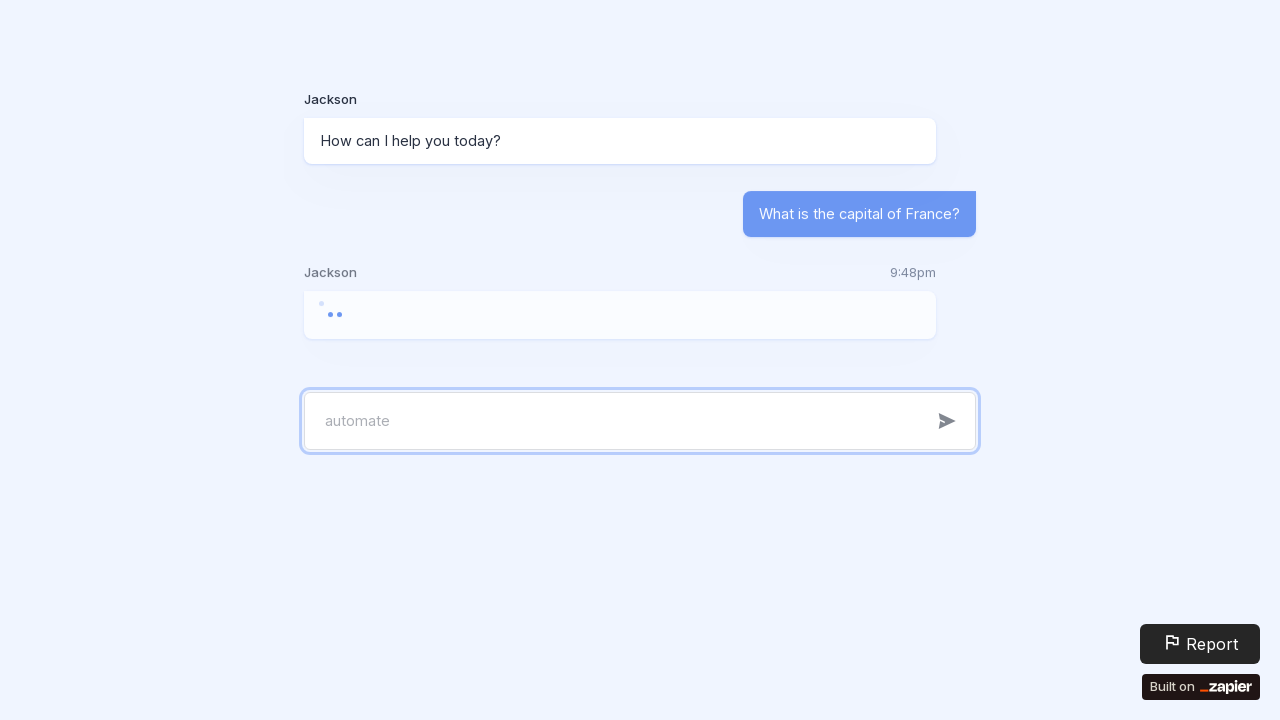

Bot response message element appeared
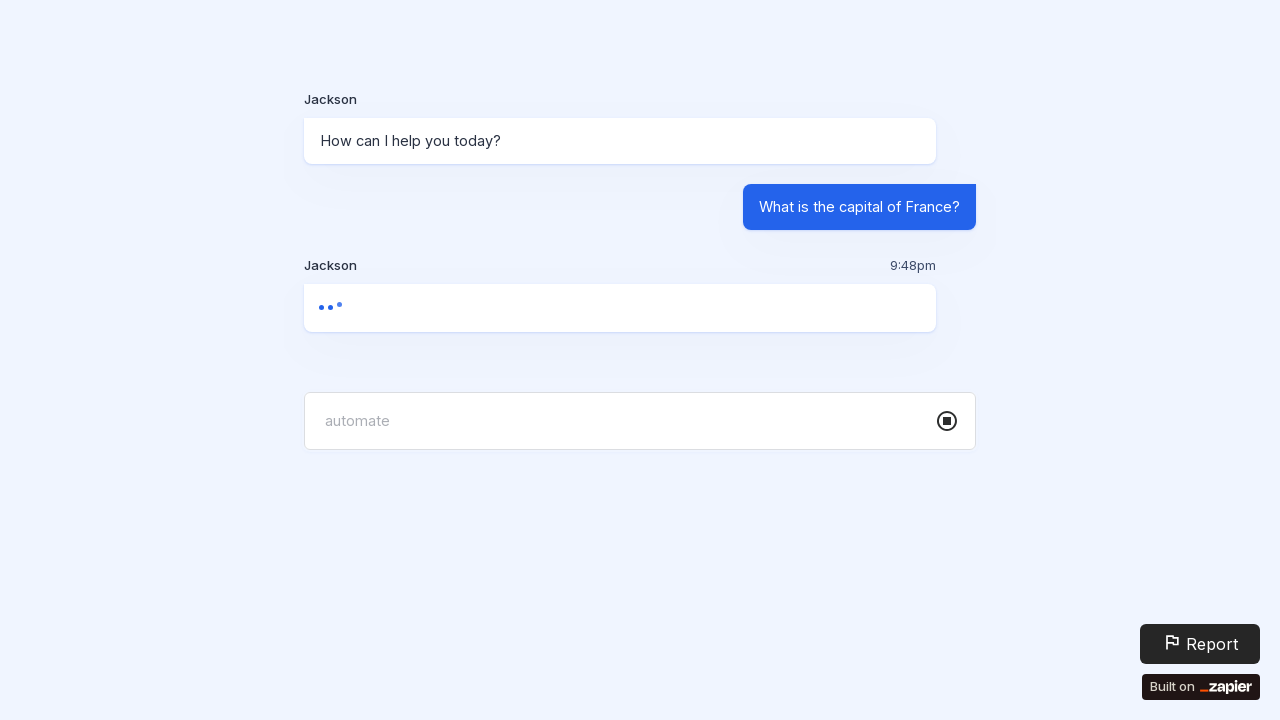

Verified bot response is visible on the page
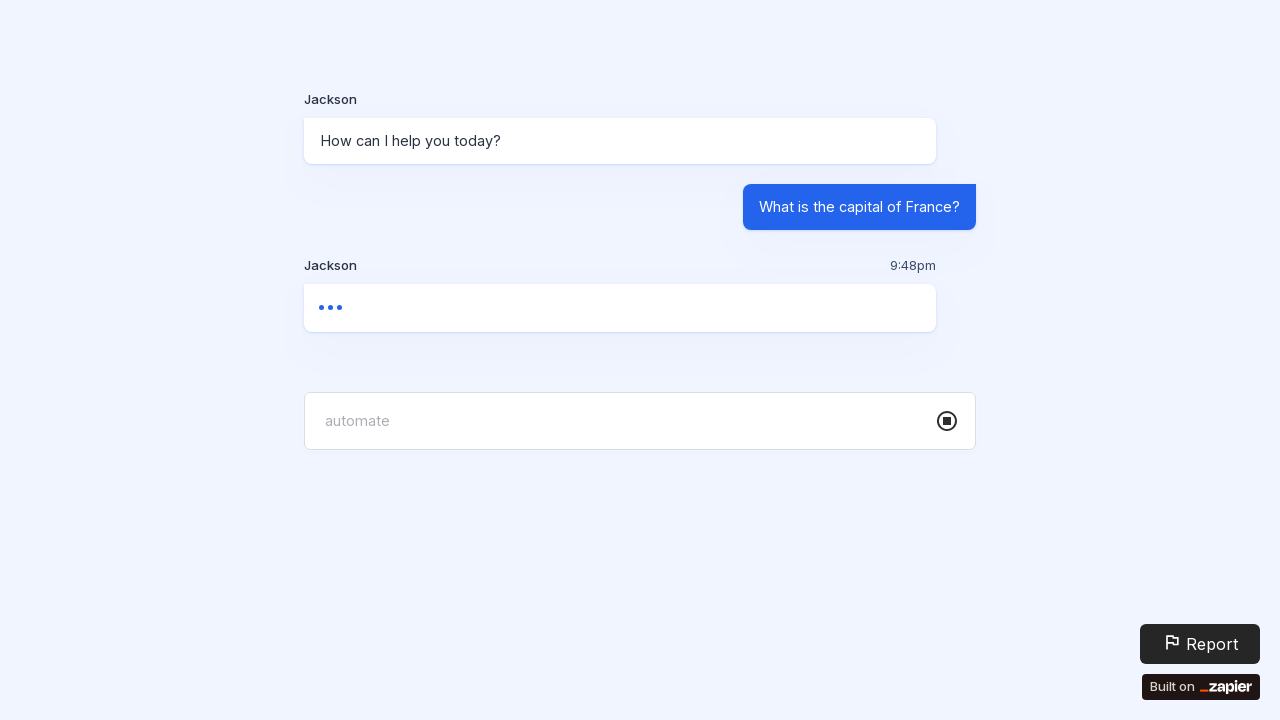

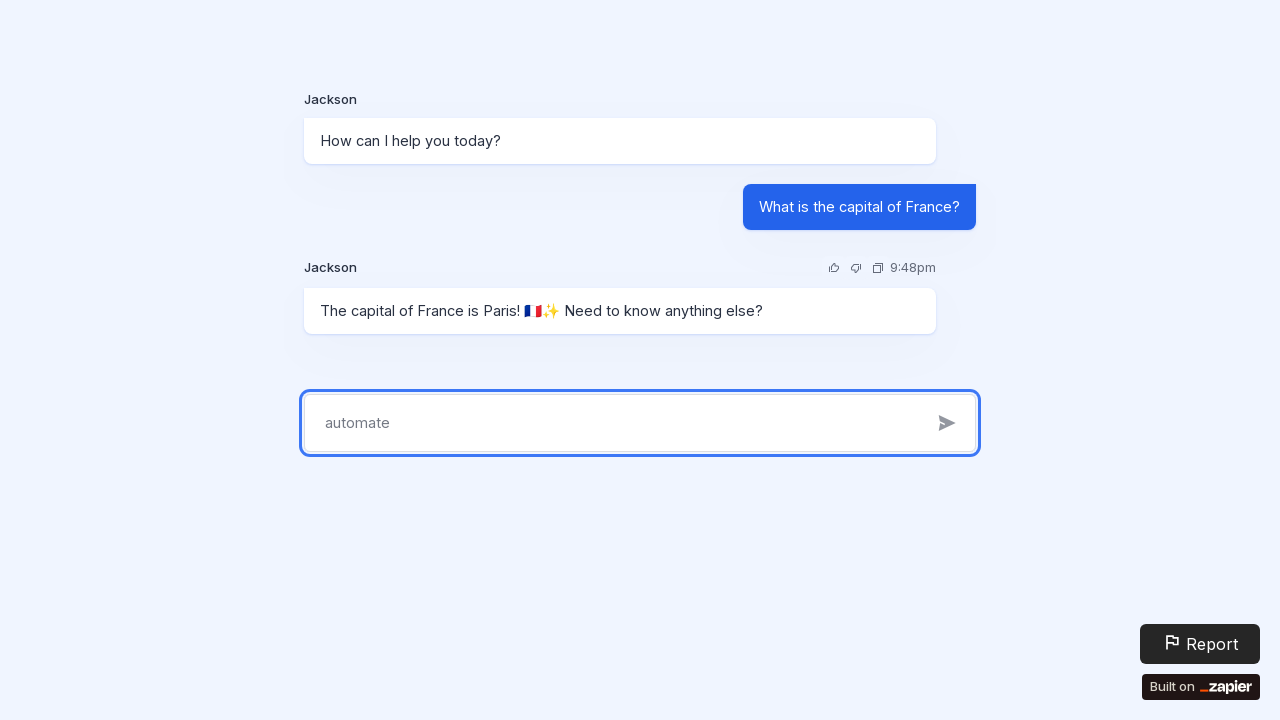